Navigates to OrangeHRM website and verifies that checkbox elements are present on the page

Starting URL: https://www.orangehrm.com/

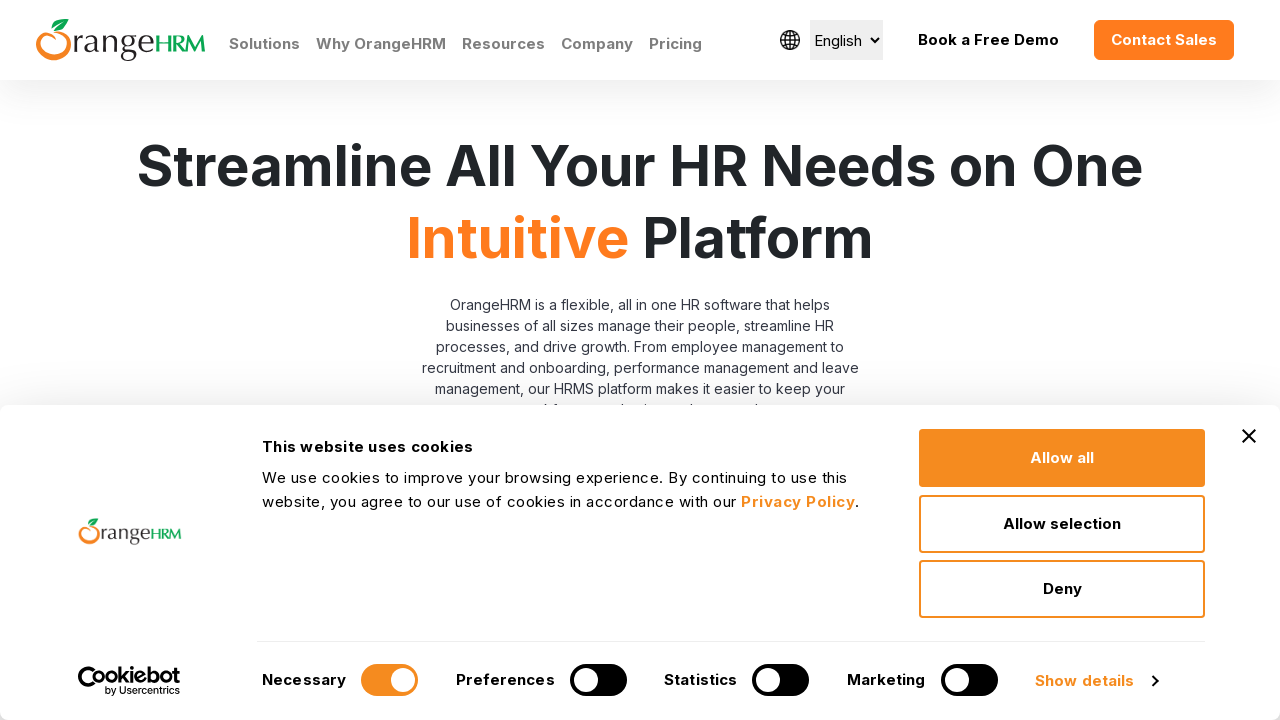

Navigated to OrangeHRM website
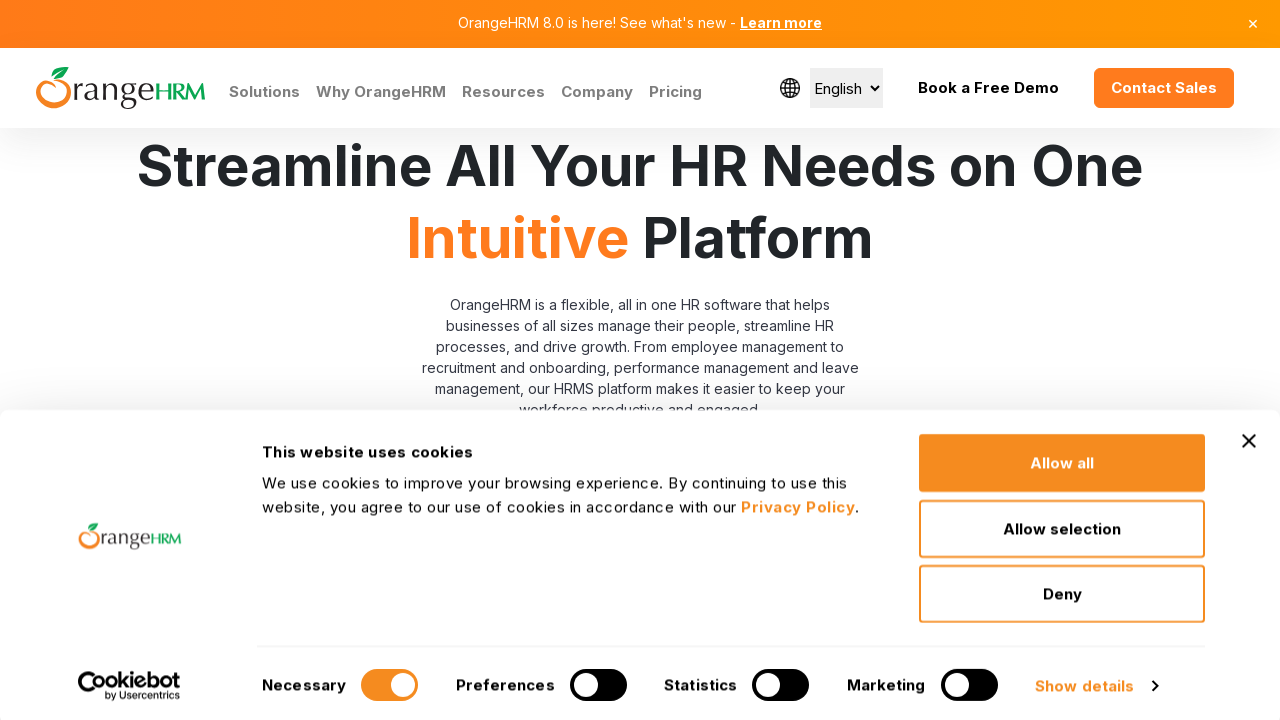

Waited 3 seconds for page to fully load
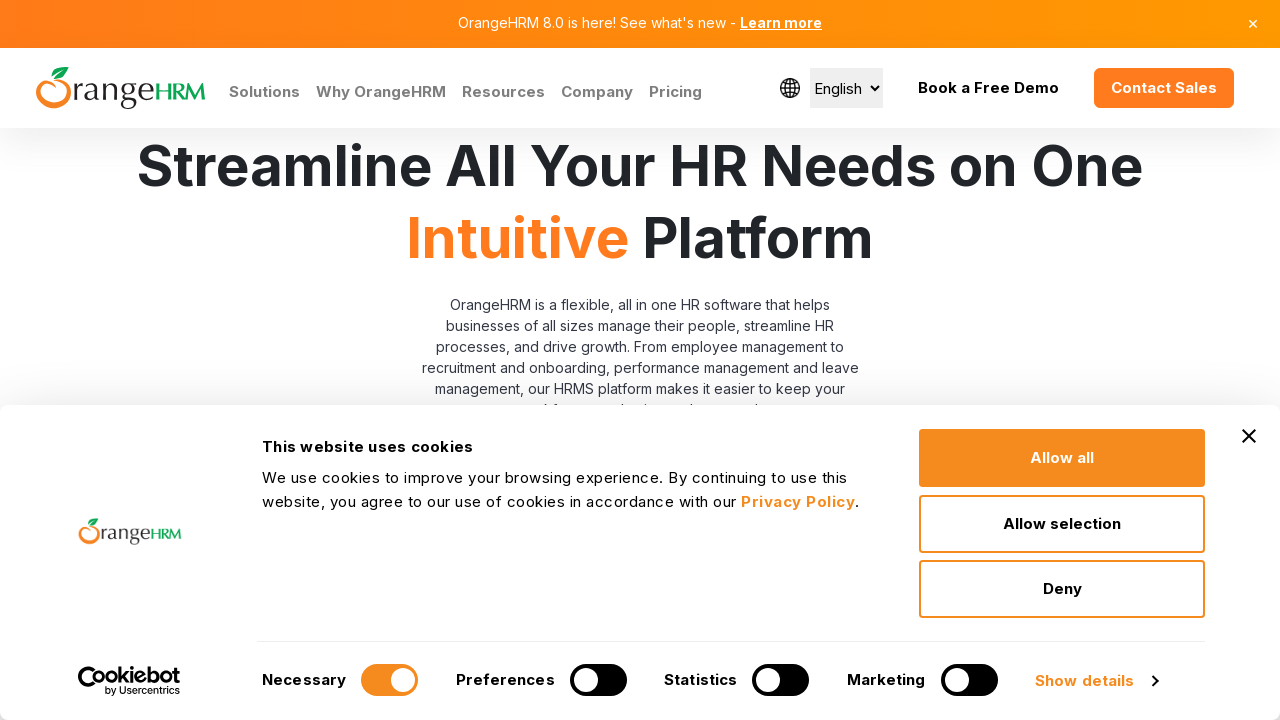

Verified checkbox elements are present on the page
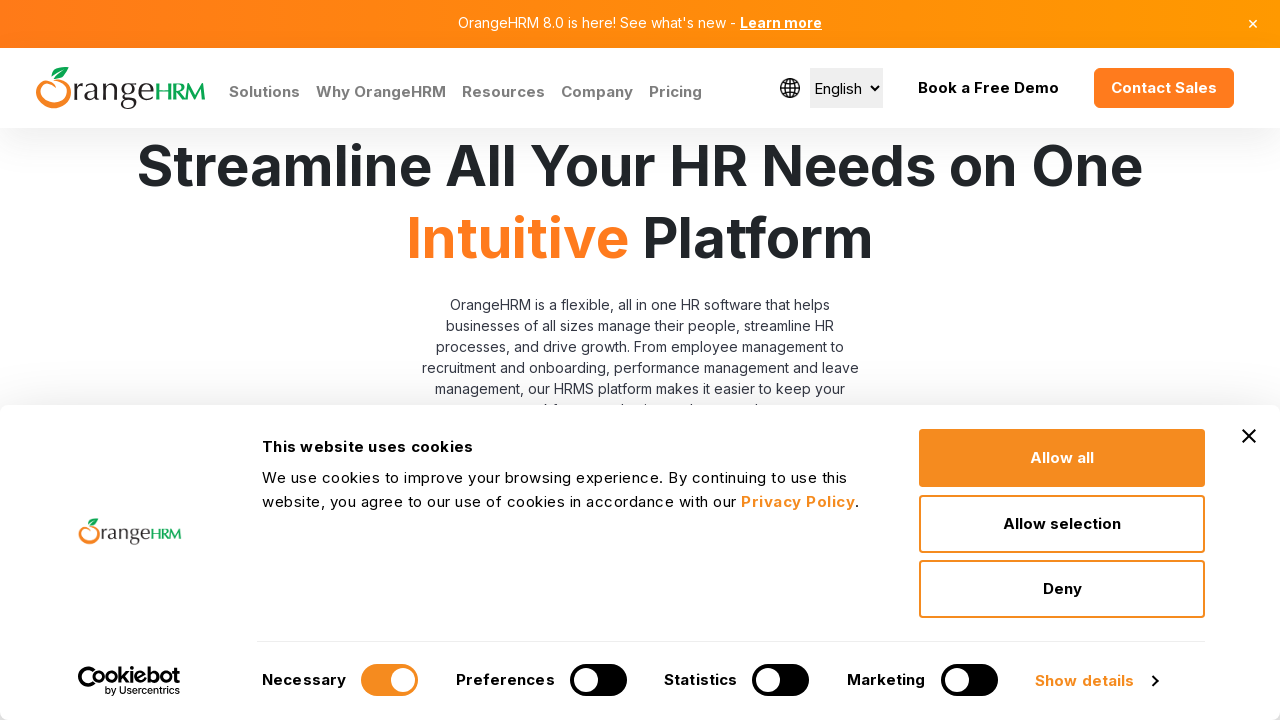

Retrieved all checkbox elements - found 9 checkboxes
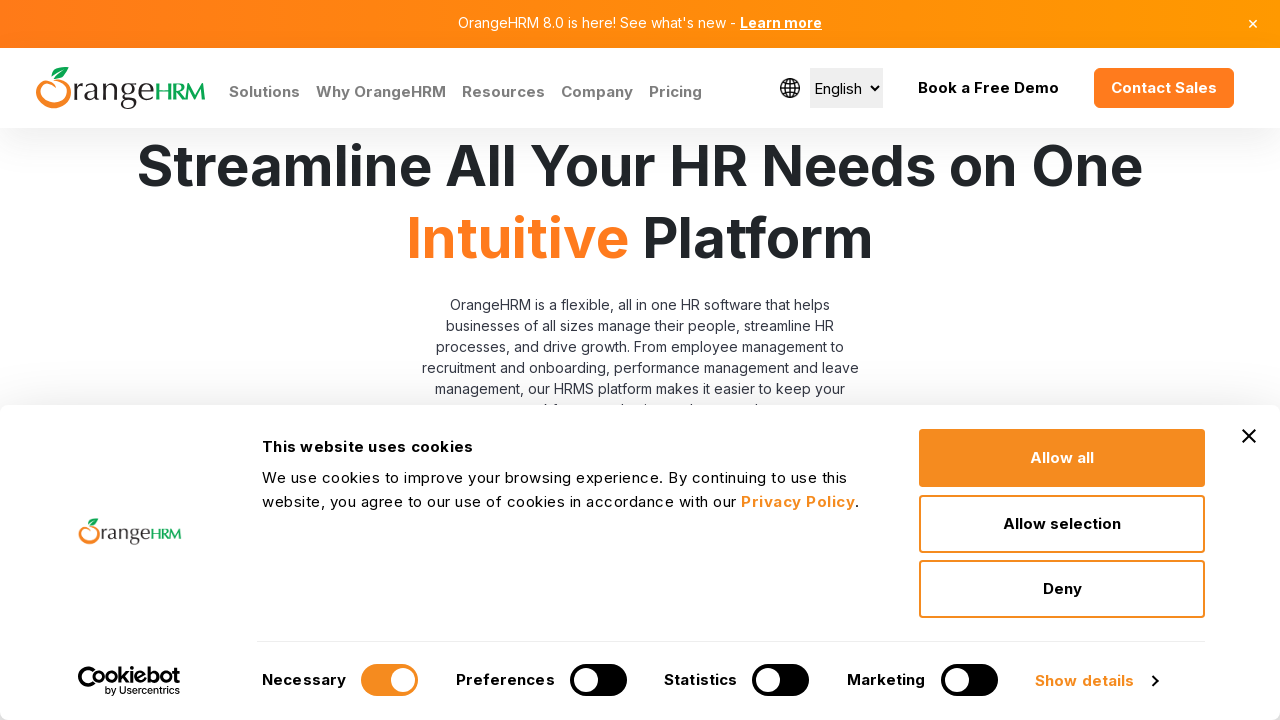

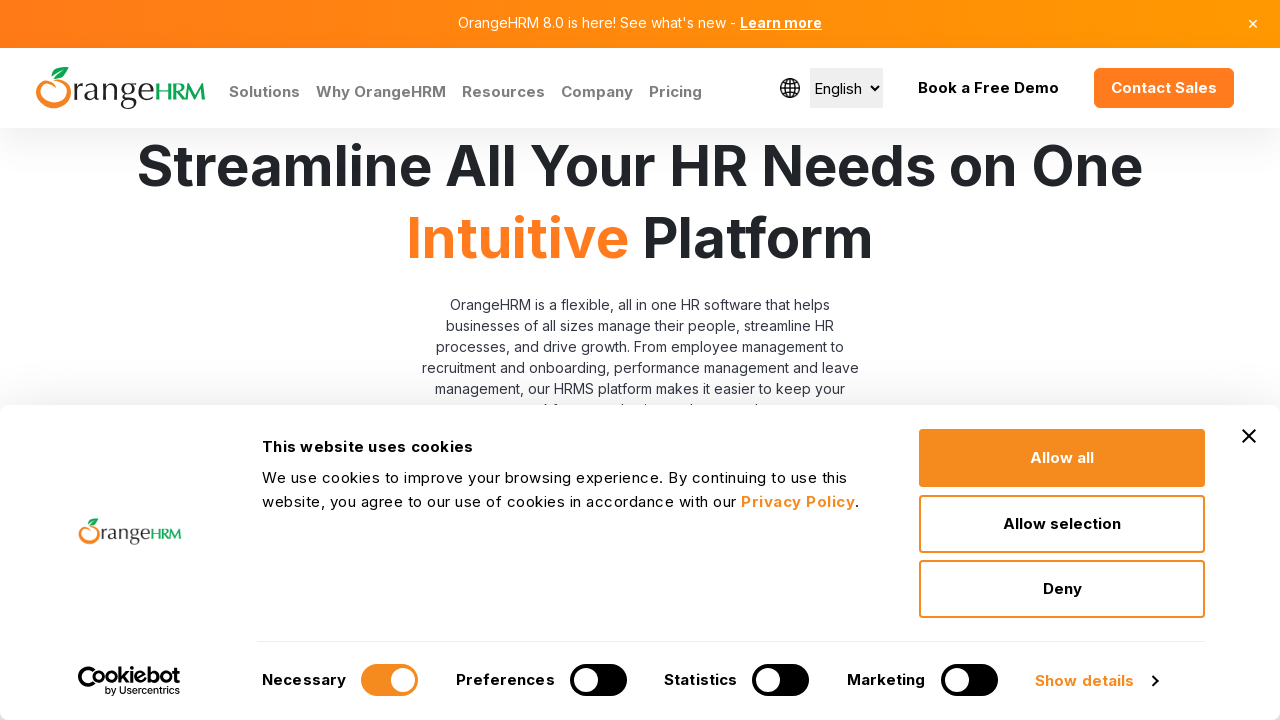